Tests radio button functionality by clicking Yes, Impressive, and No radio buttons and verifying the output messages.

Starting URL: https://demoqa.com/radio-button

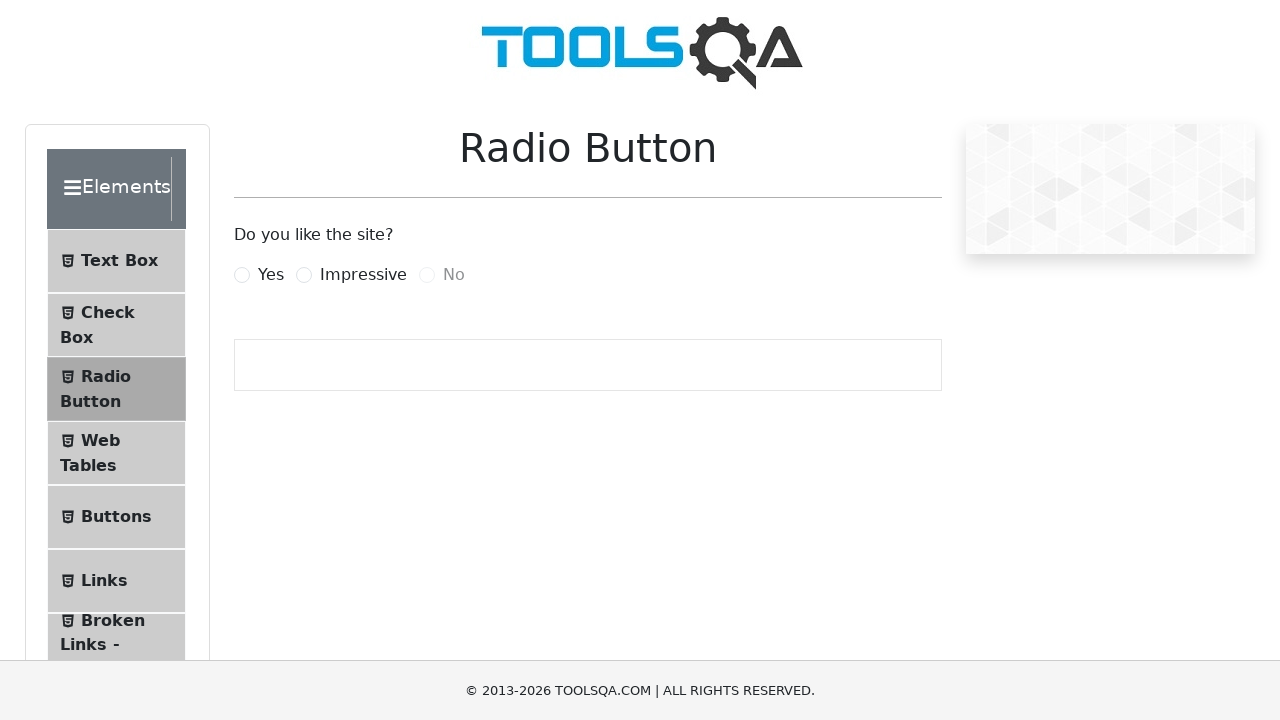

Clicked 'Yes' radio button at (271, 275) on label[for='yesRadio']
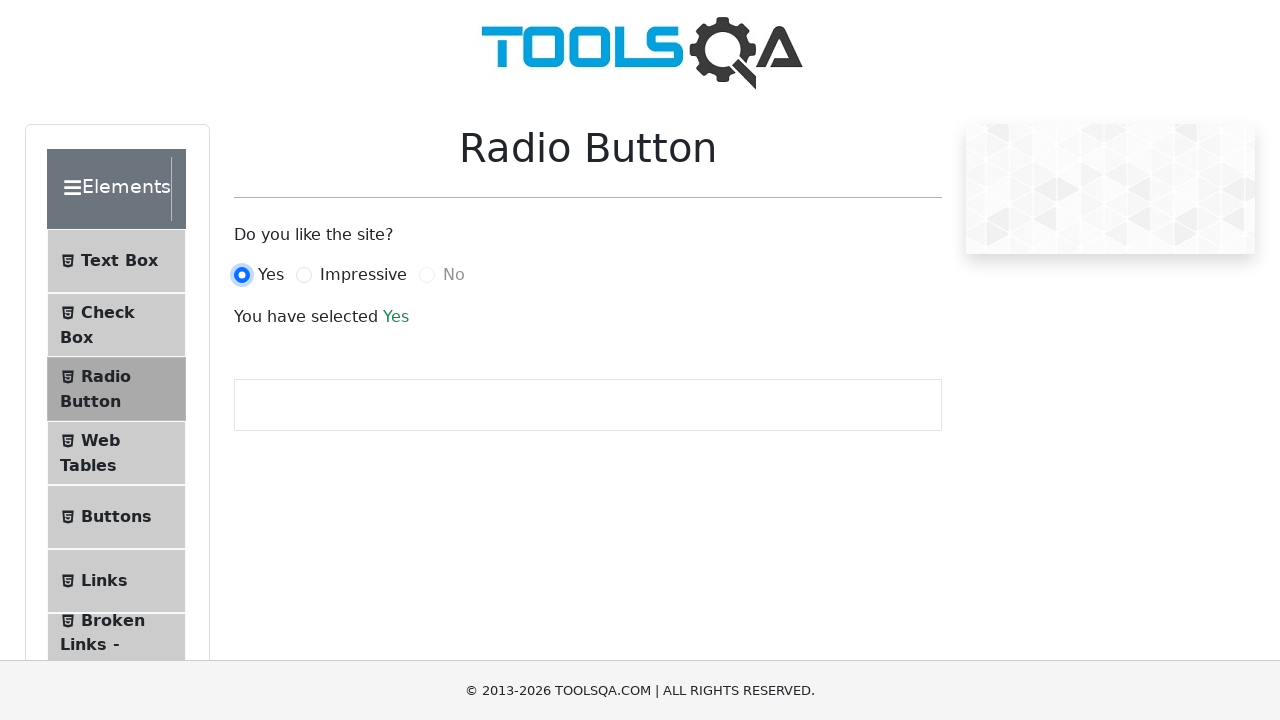

Success message appeared after selecting 'Yes'
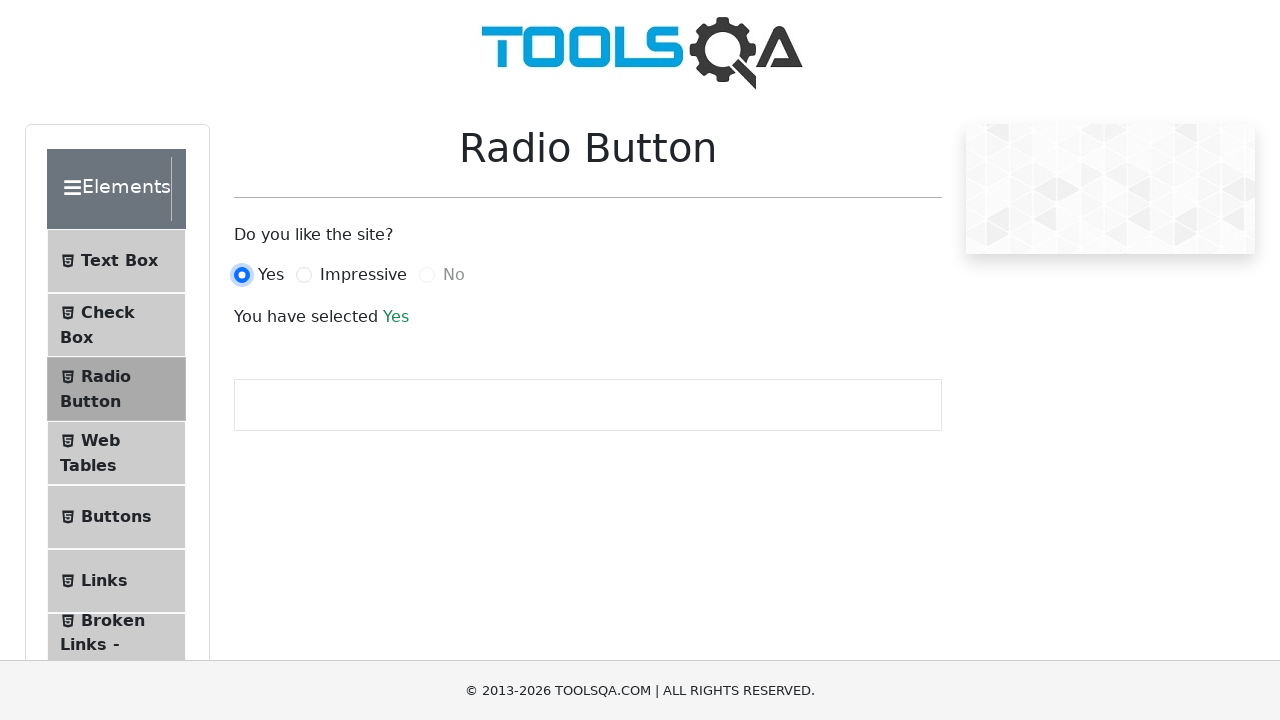

Clicked 'Impressive' radio button at (363, 275) on label[for='impressiveRadio']
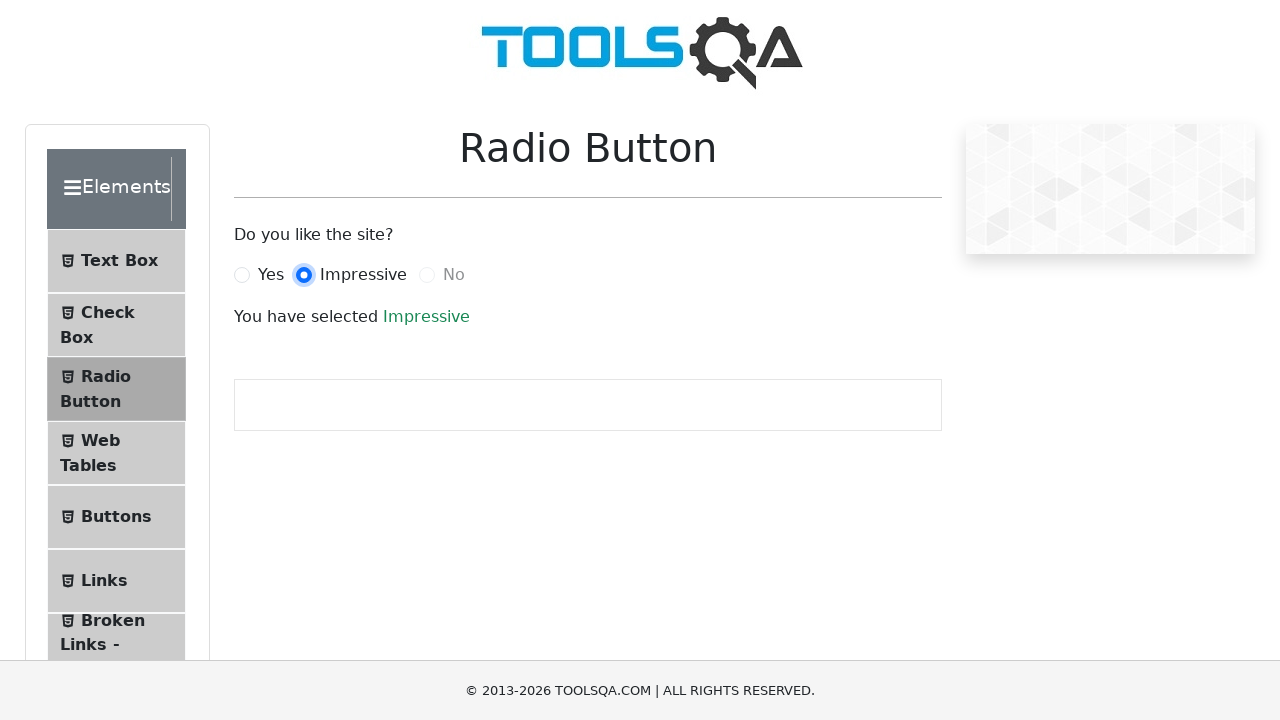

Success message appeared after selecting 'Impressive'
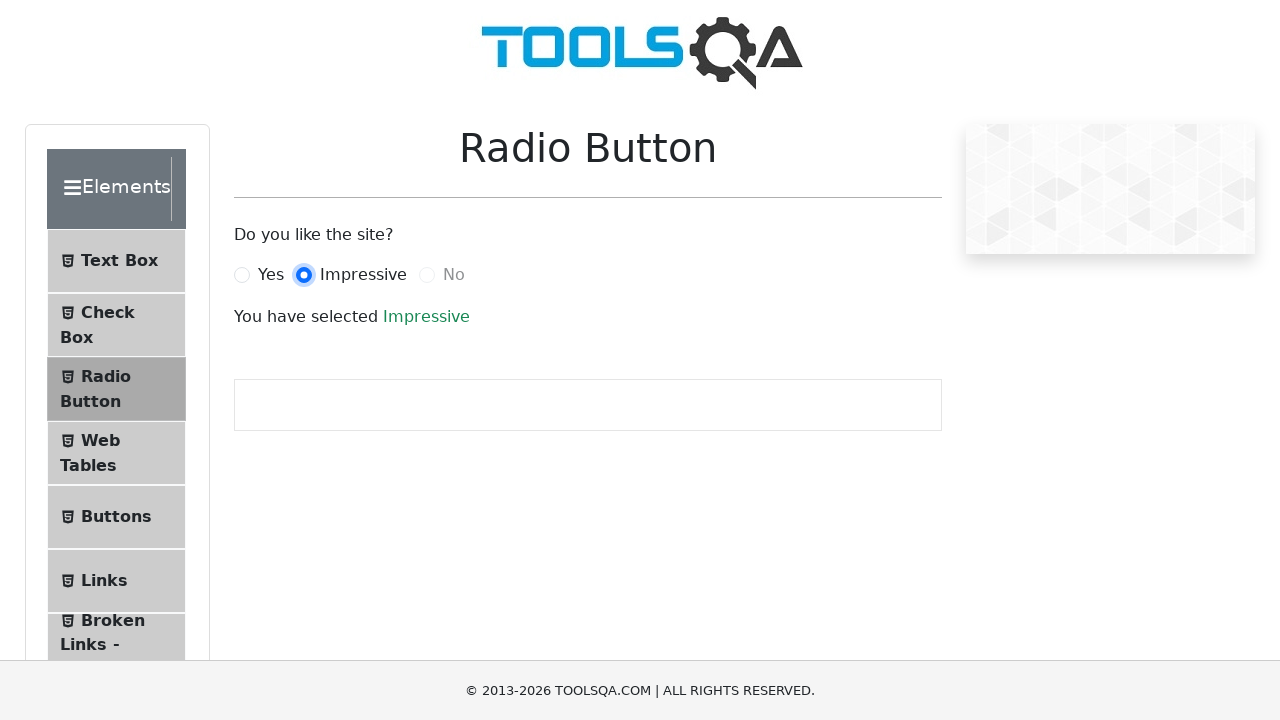

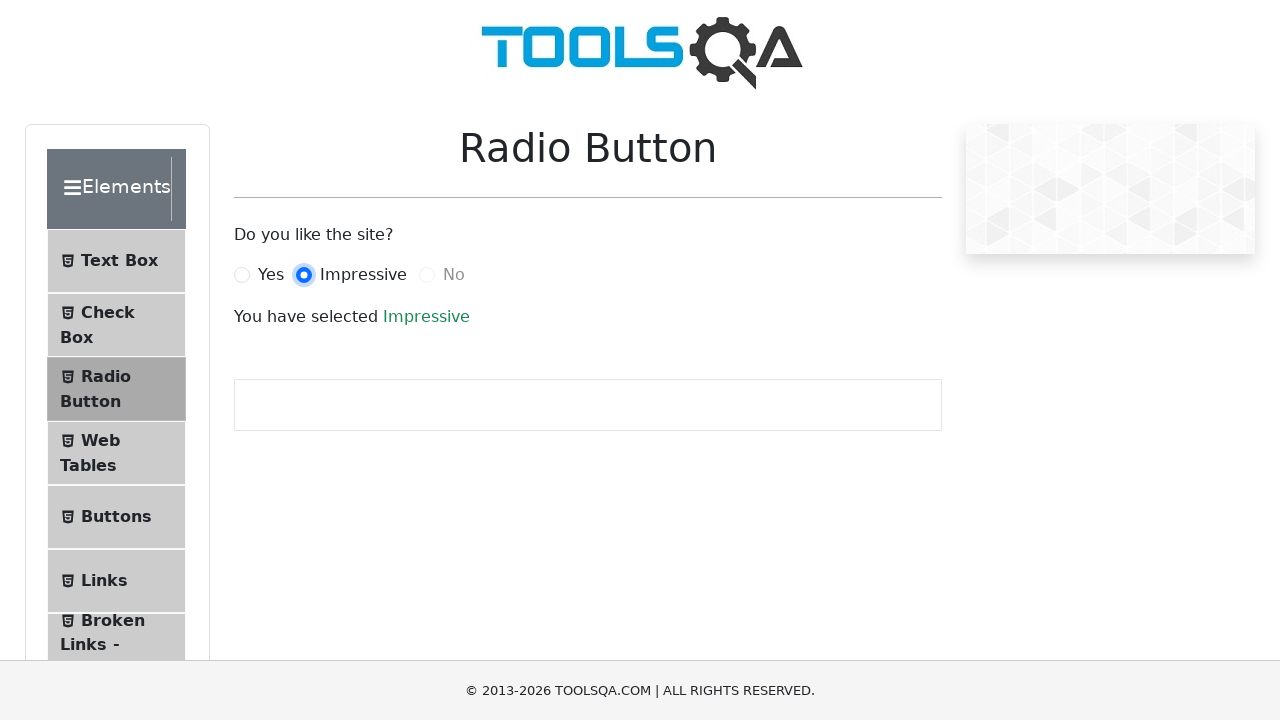